Tests a simple form by filling in first name, last name, city, and country fields, then clicking the submit button.

Starting URL: http://suninjuly.github.io/simple_form_find_task.html

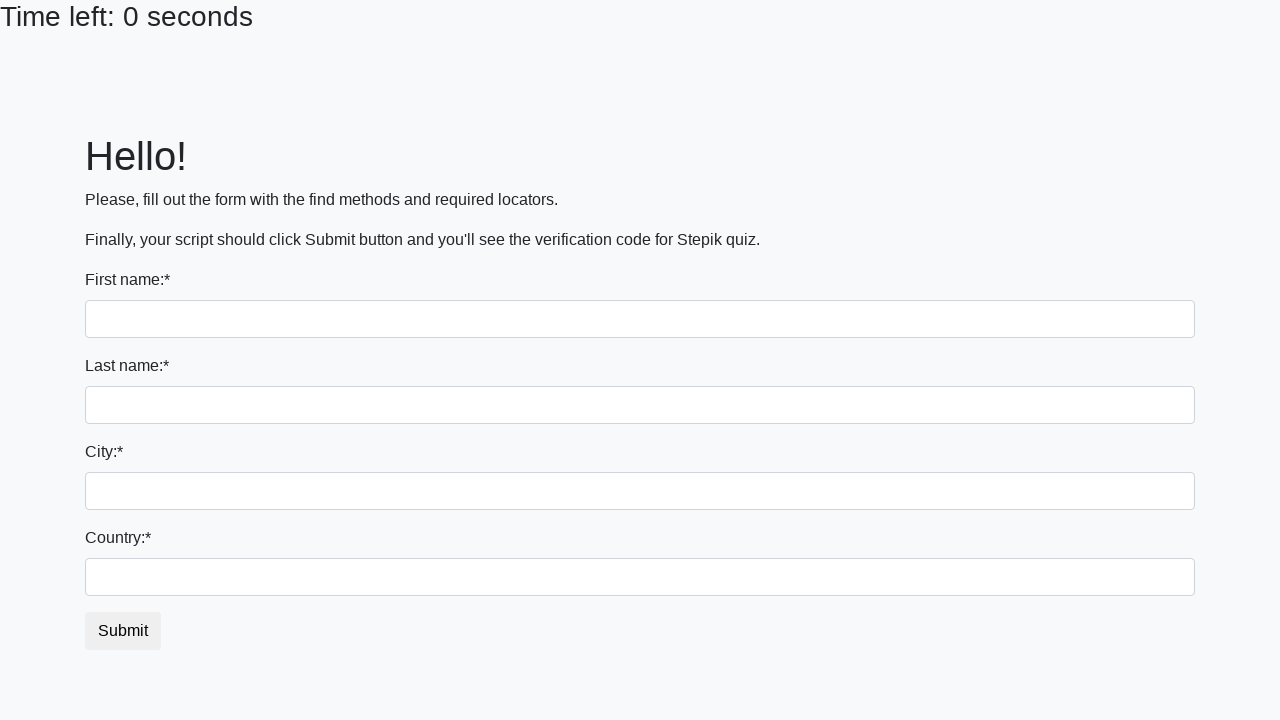

Filled first name field with 'Ivan' on input:first-of-type
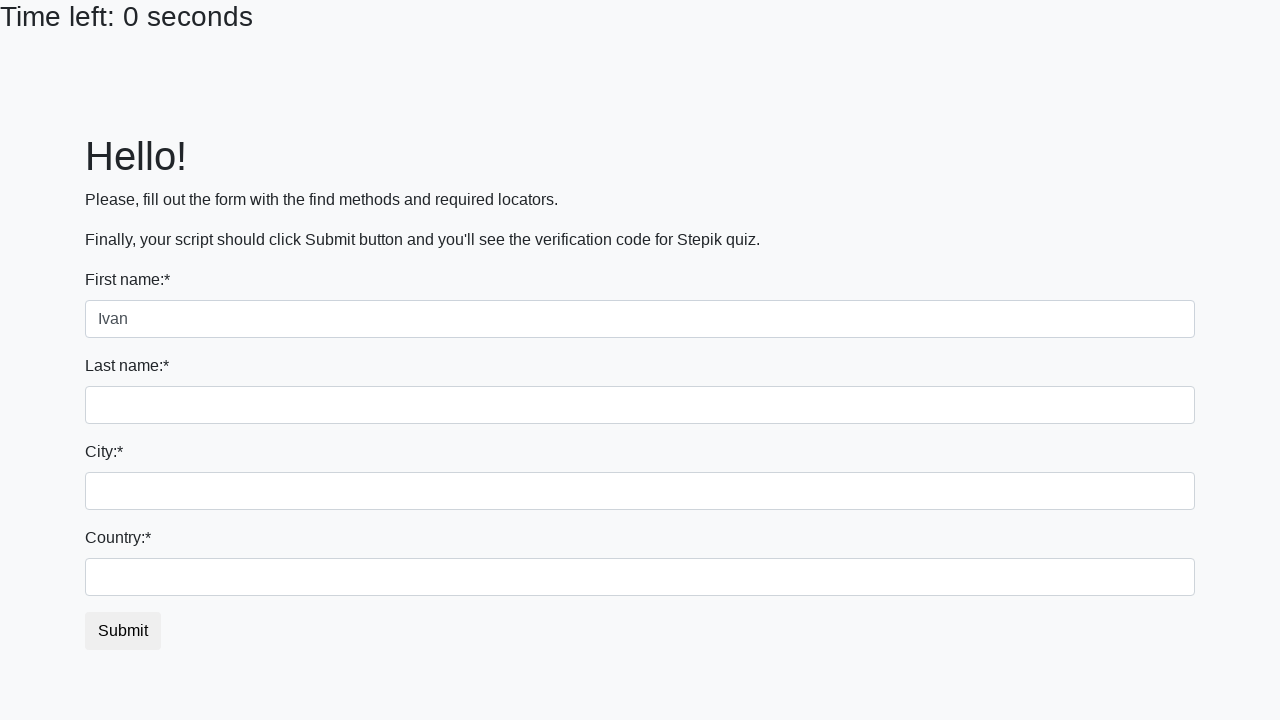

Filled last name field with 'Petrov' on input[name='last_name']
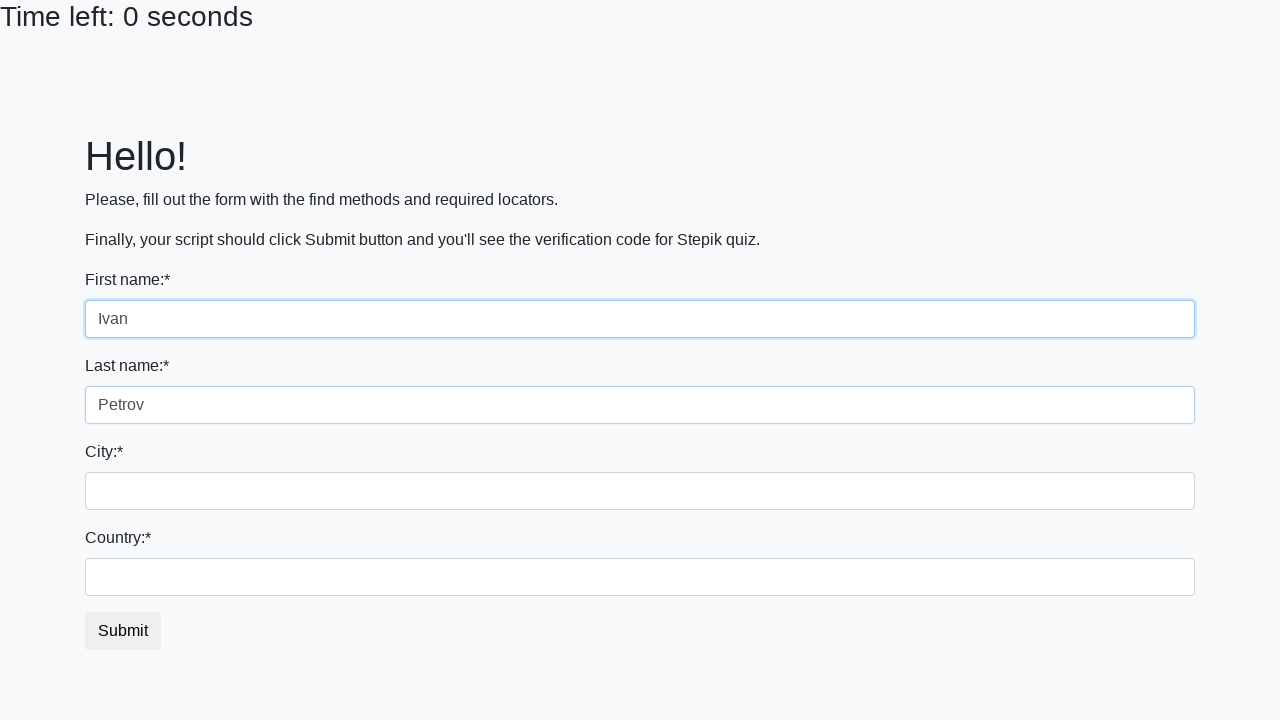

Filled city field with 'Smolensk' on .city
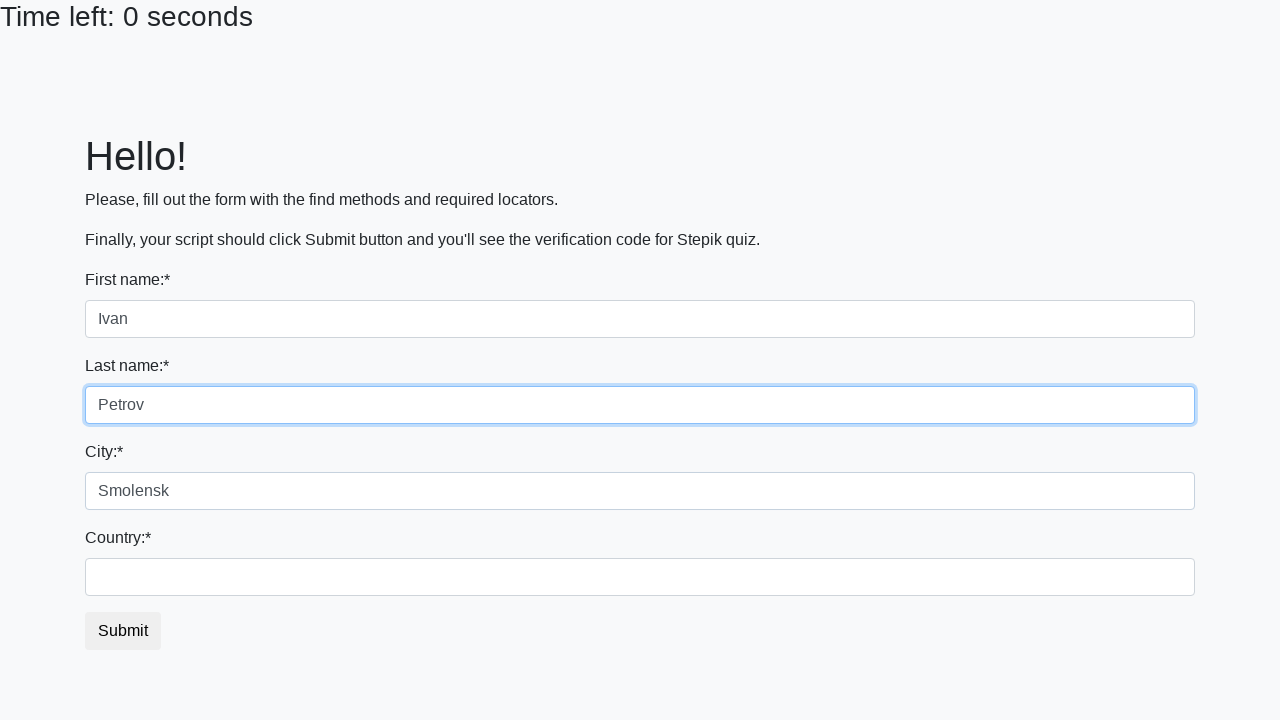

Filled country field with 'Russia' on #country
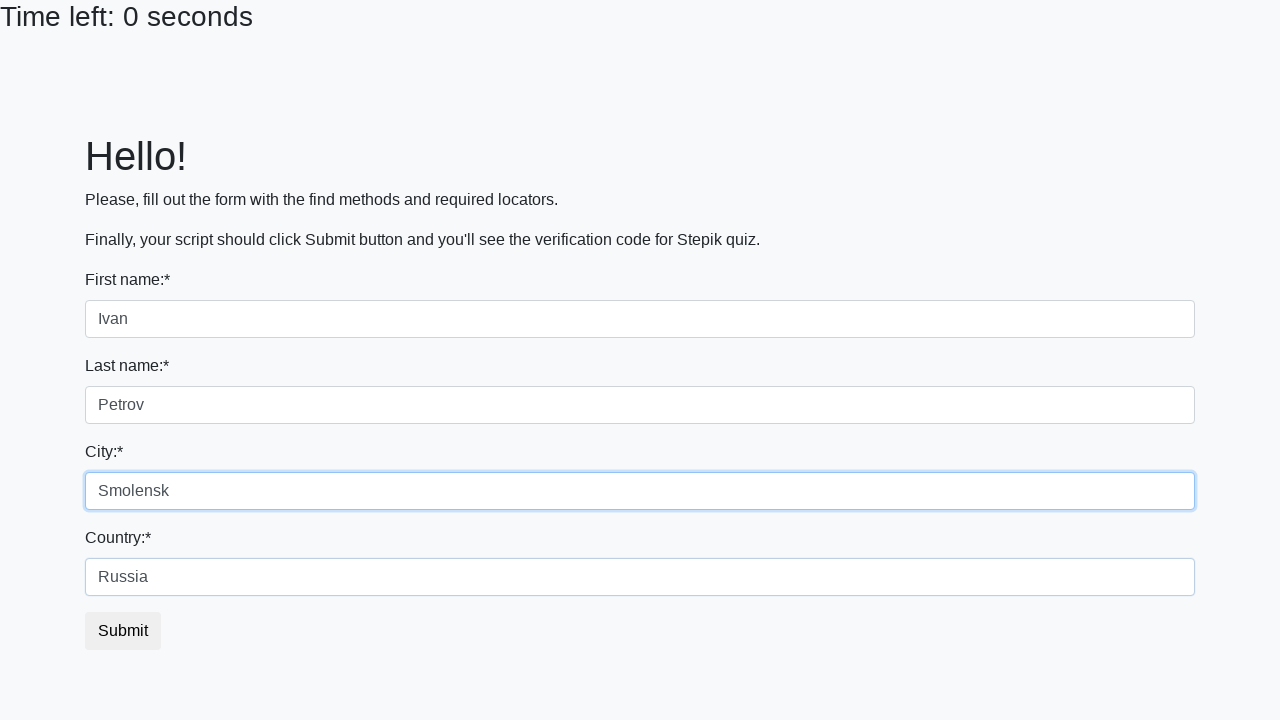

Clicked submit button at (123, 631) on button.btn
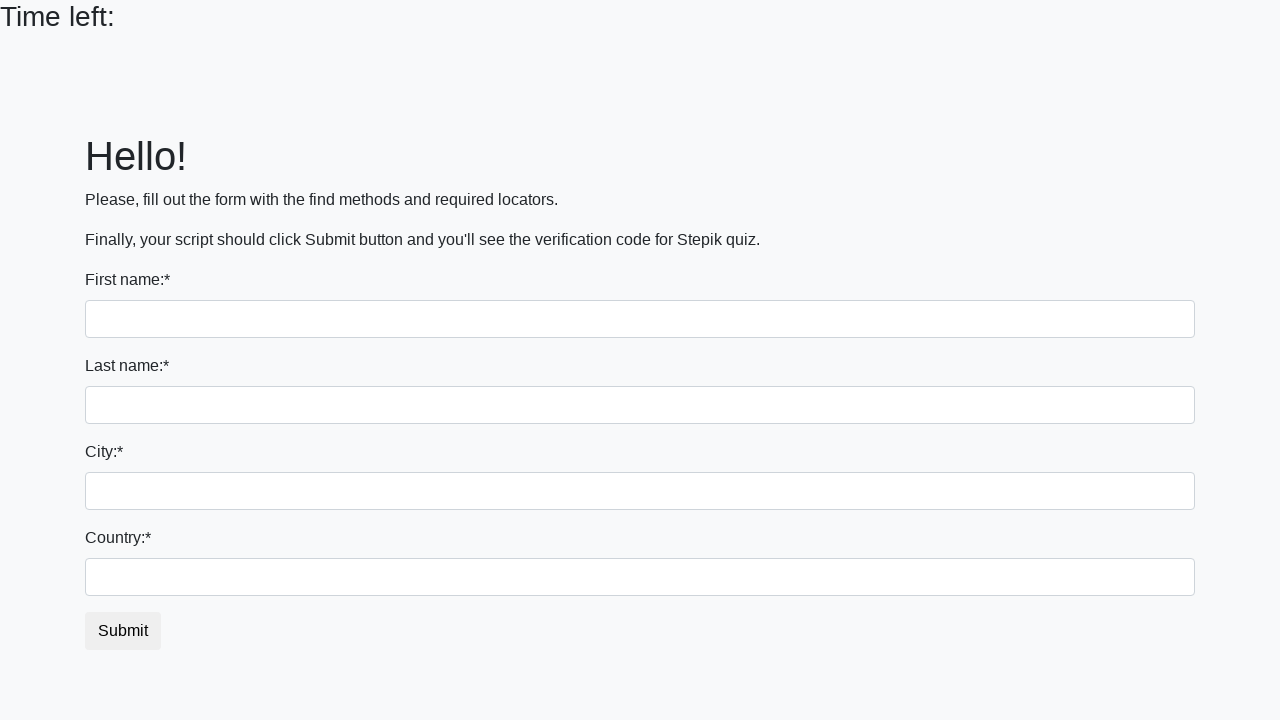

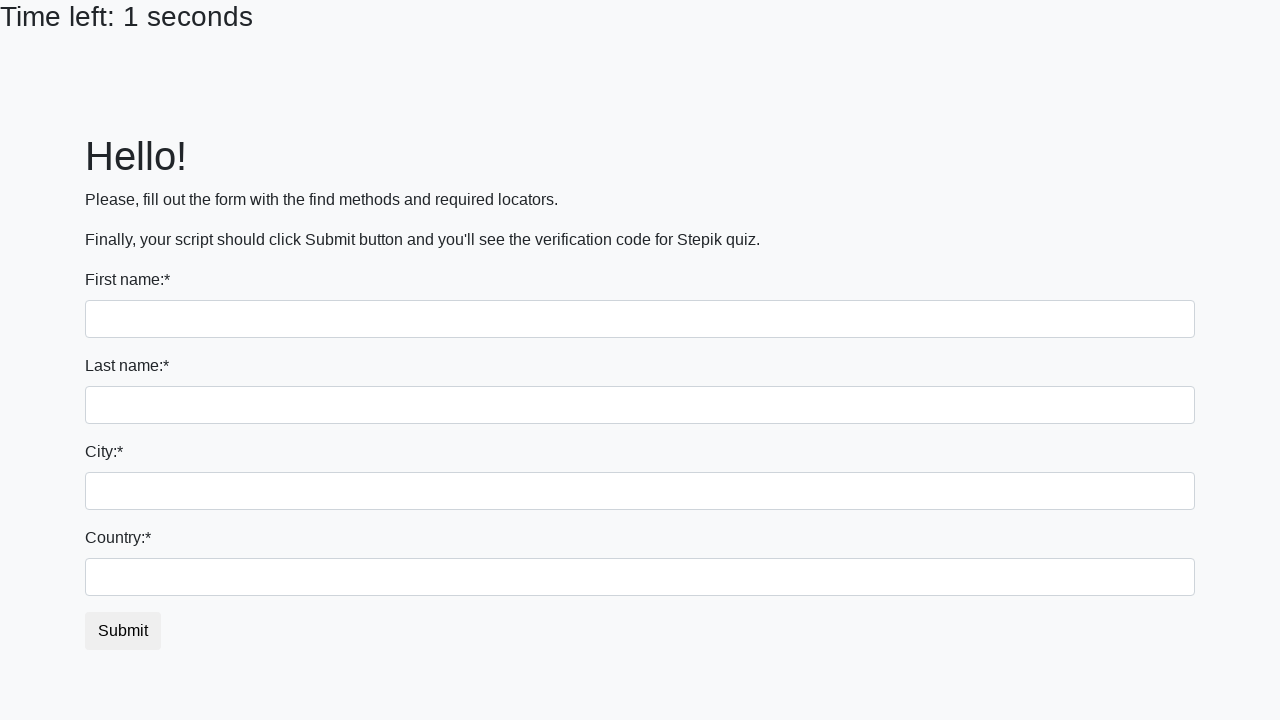